Tests child window handling by clicking a Help link that opens a new window, then switching between the parent and child windows to verify navigation works correctly.

Starting URL: https://accounts.google.com/signup

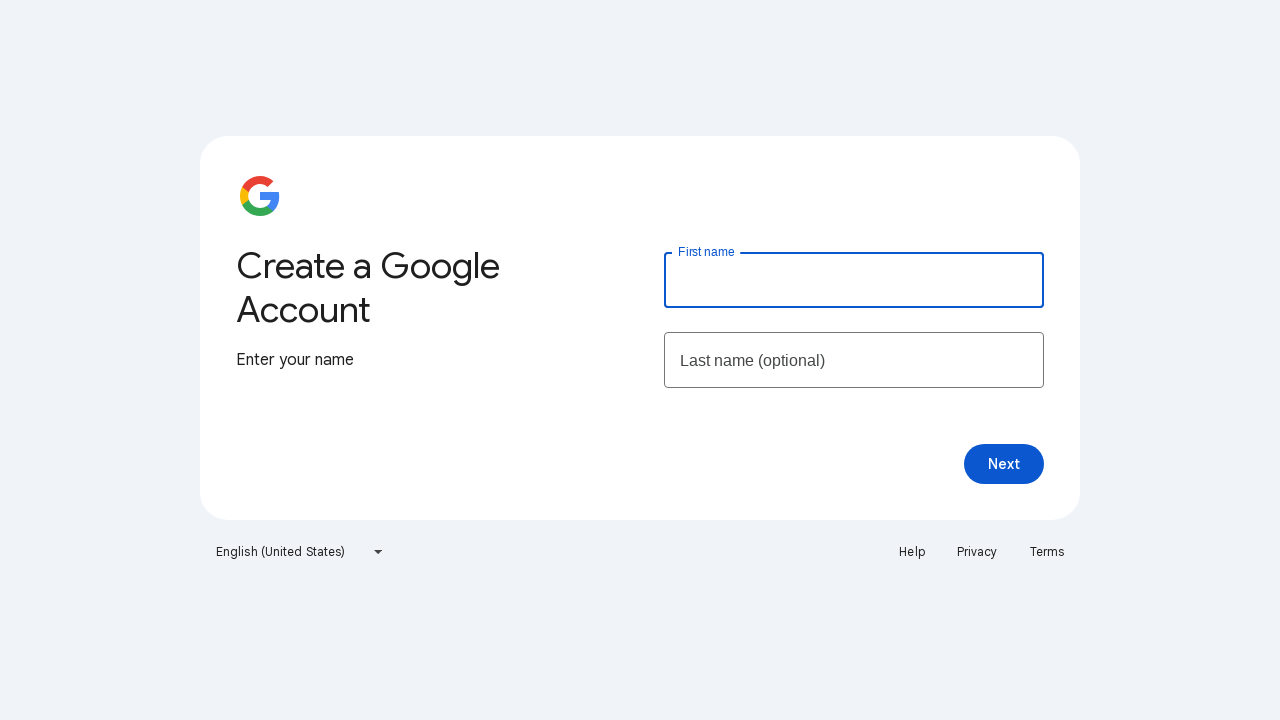

Clicked Help link to open child window at (912, 552) on a:has-text('Help')
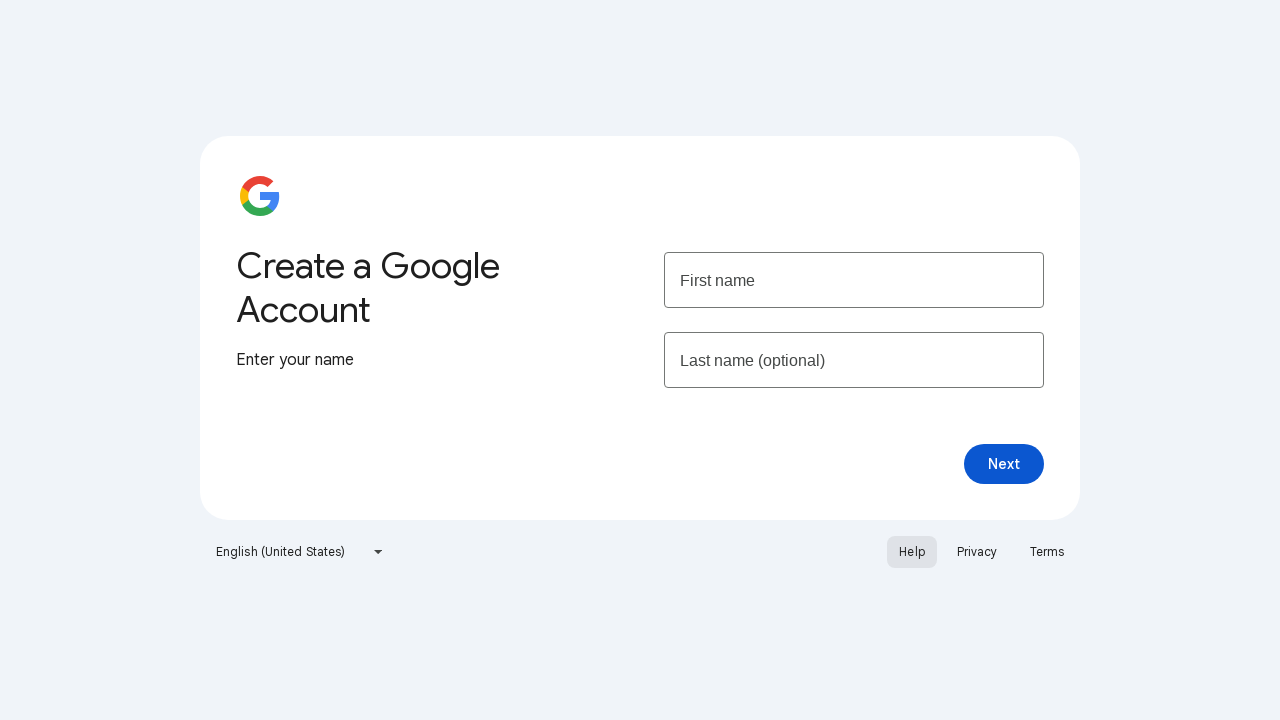

Child window opened and obtained reference
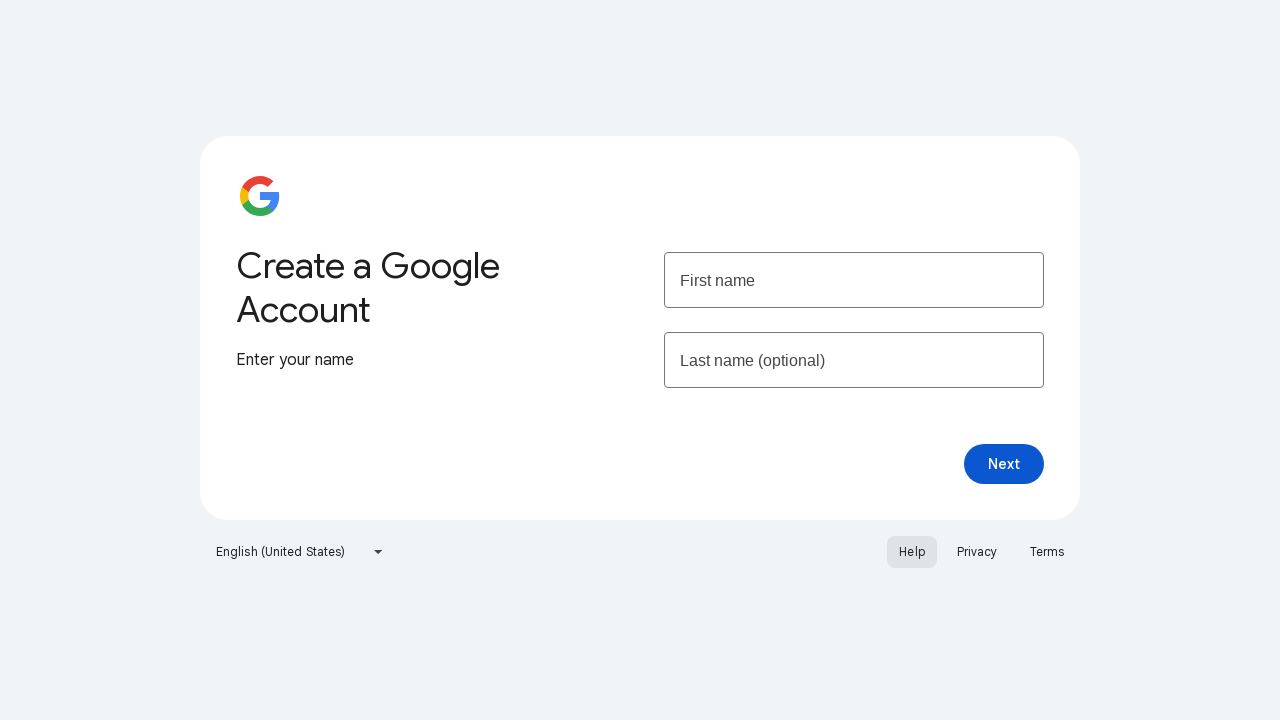

Child window page fully loaded
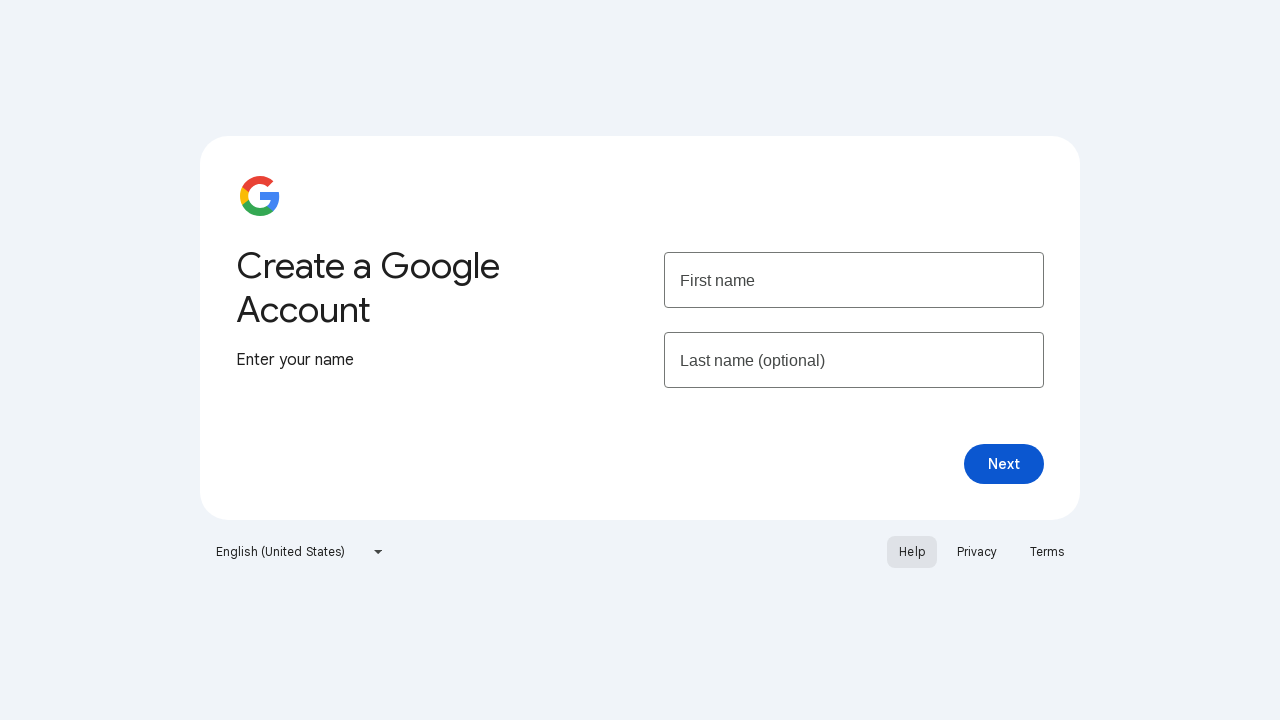

Retrieved child page title: Google Account Help
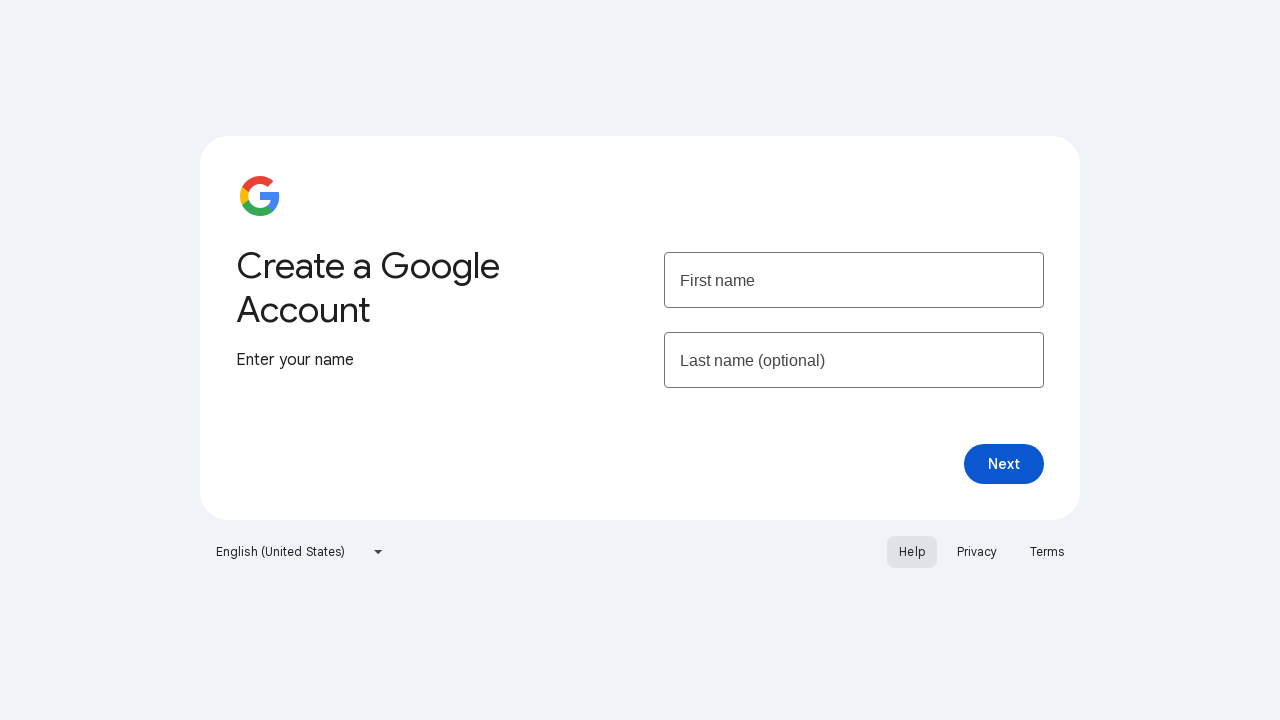

Retrieved parent page title: Create your Google Account
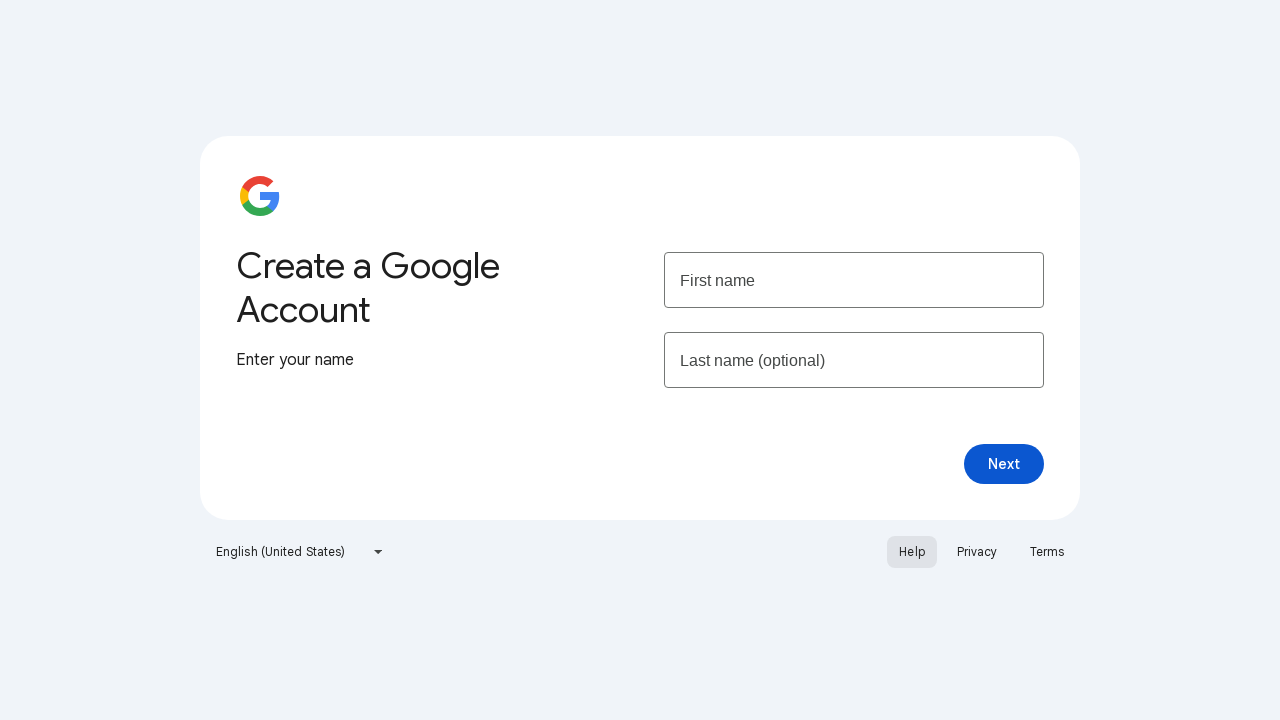

Switched to parent window (brought to front)
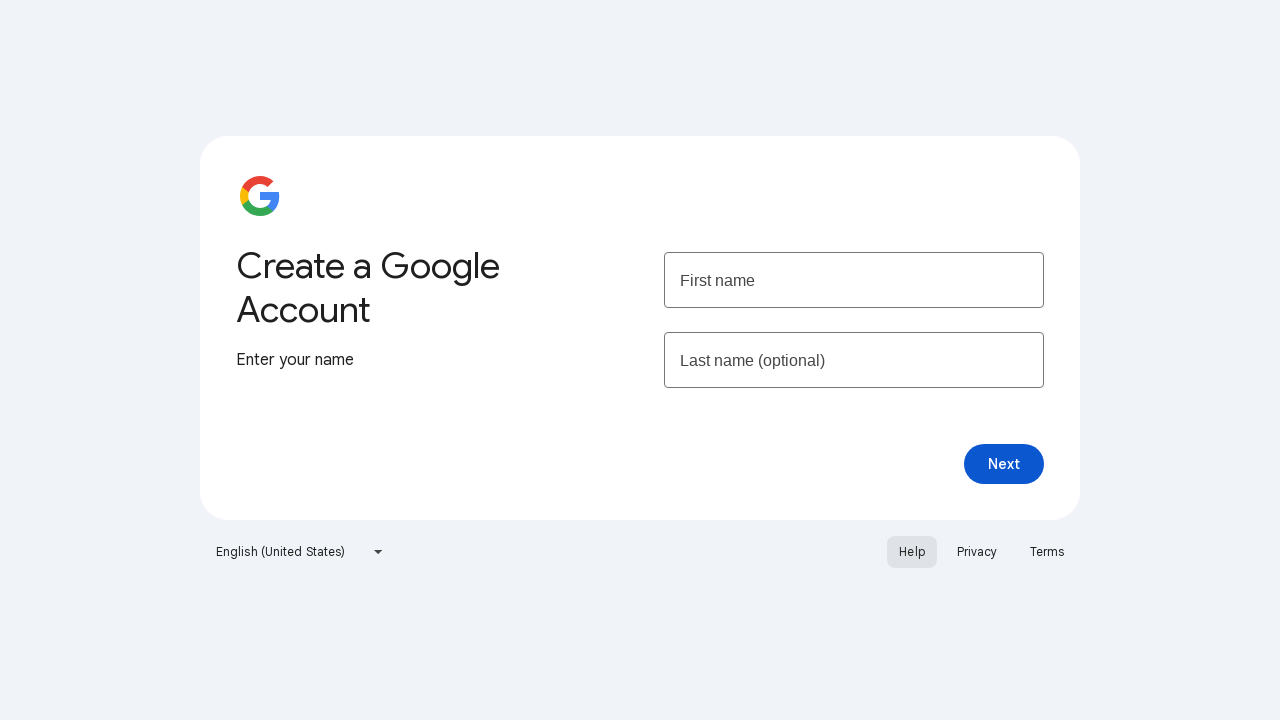

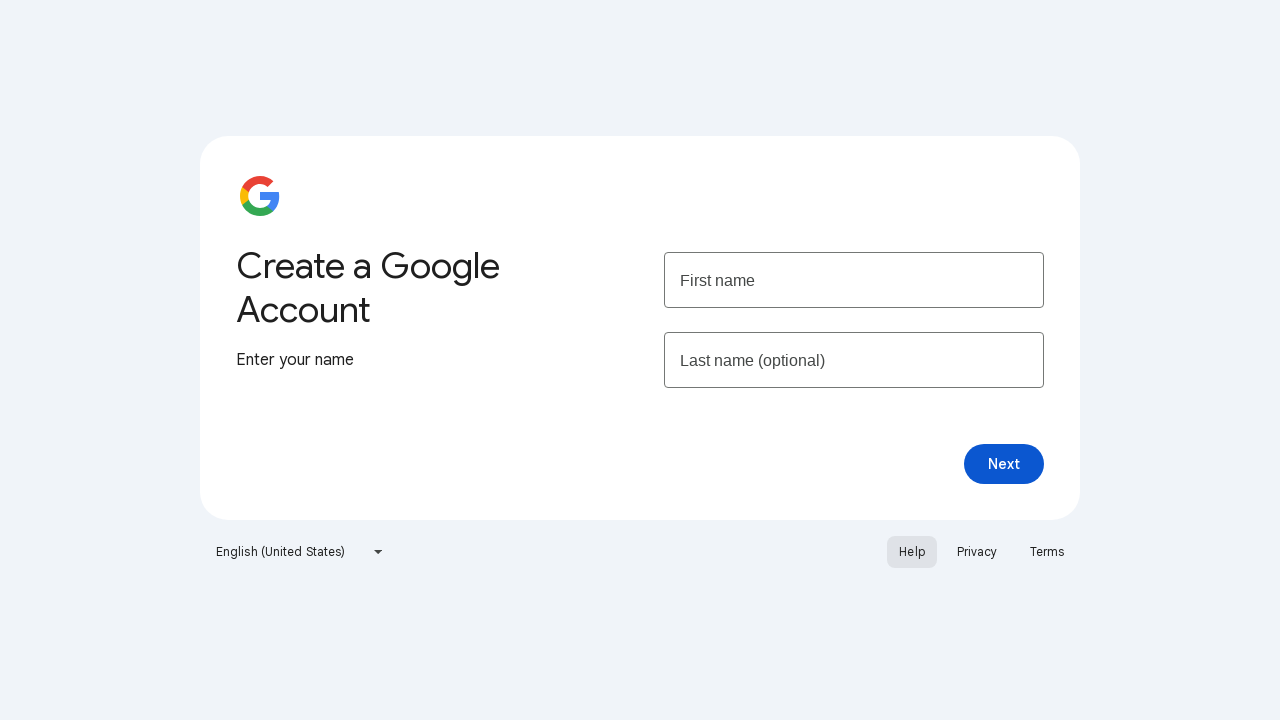